Tests drag and drop functionality by dragging an element from source to target

Starting URL: https://www.leafground.com/drag.xhtml

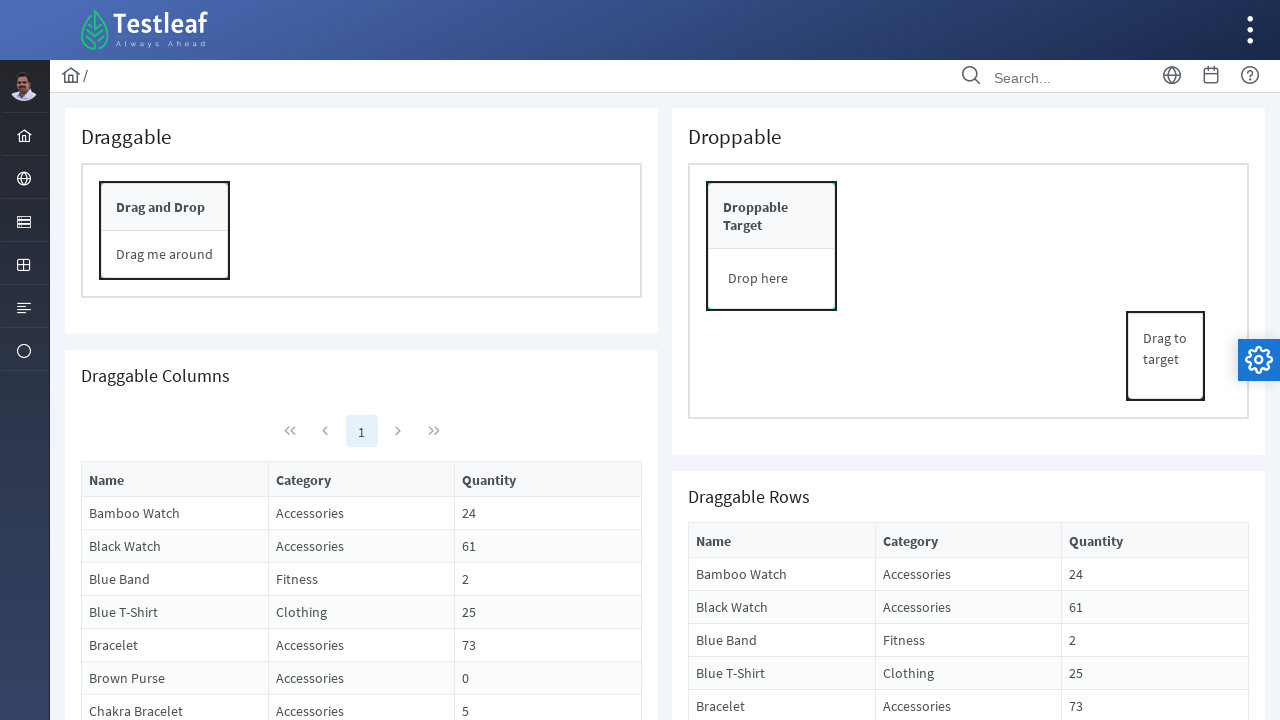

Set viewport size to 1920x1080
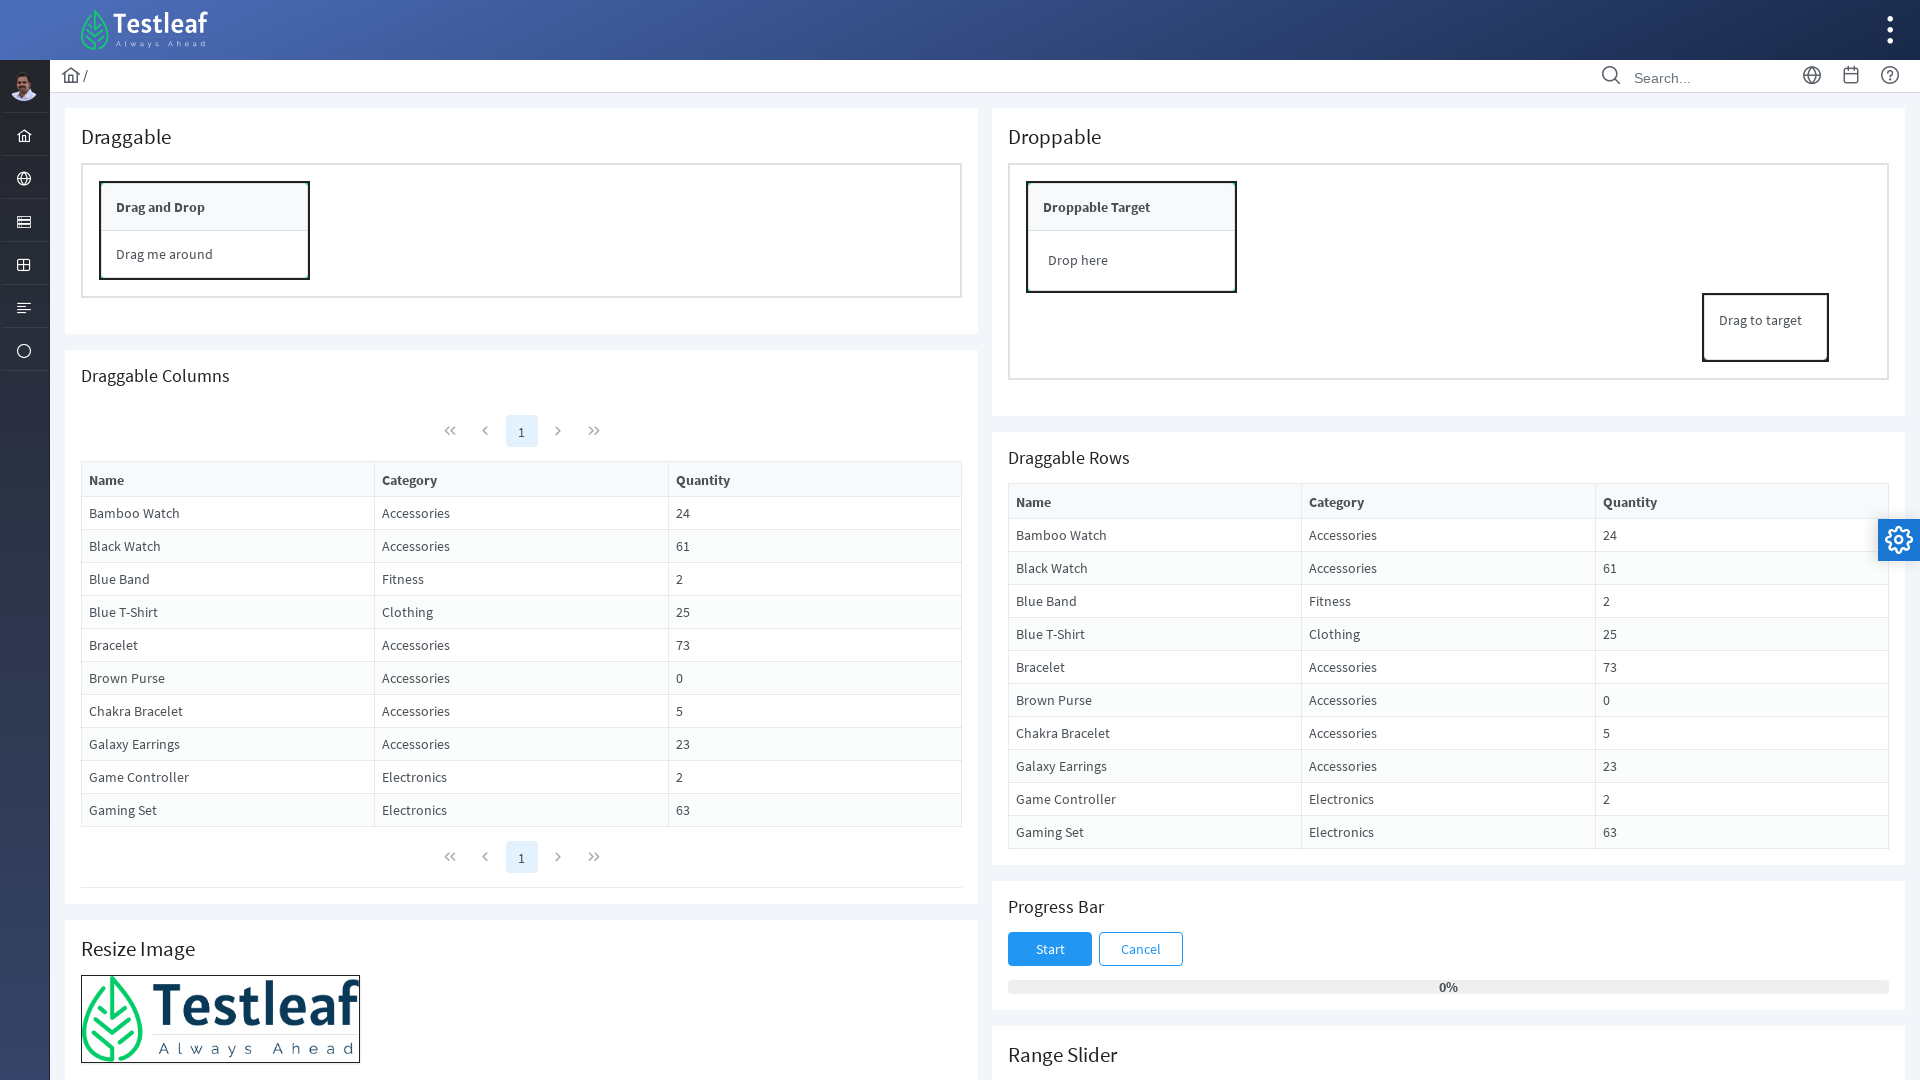

Located source element for drag and drop
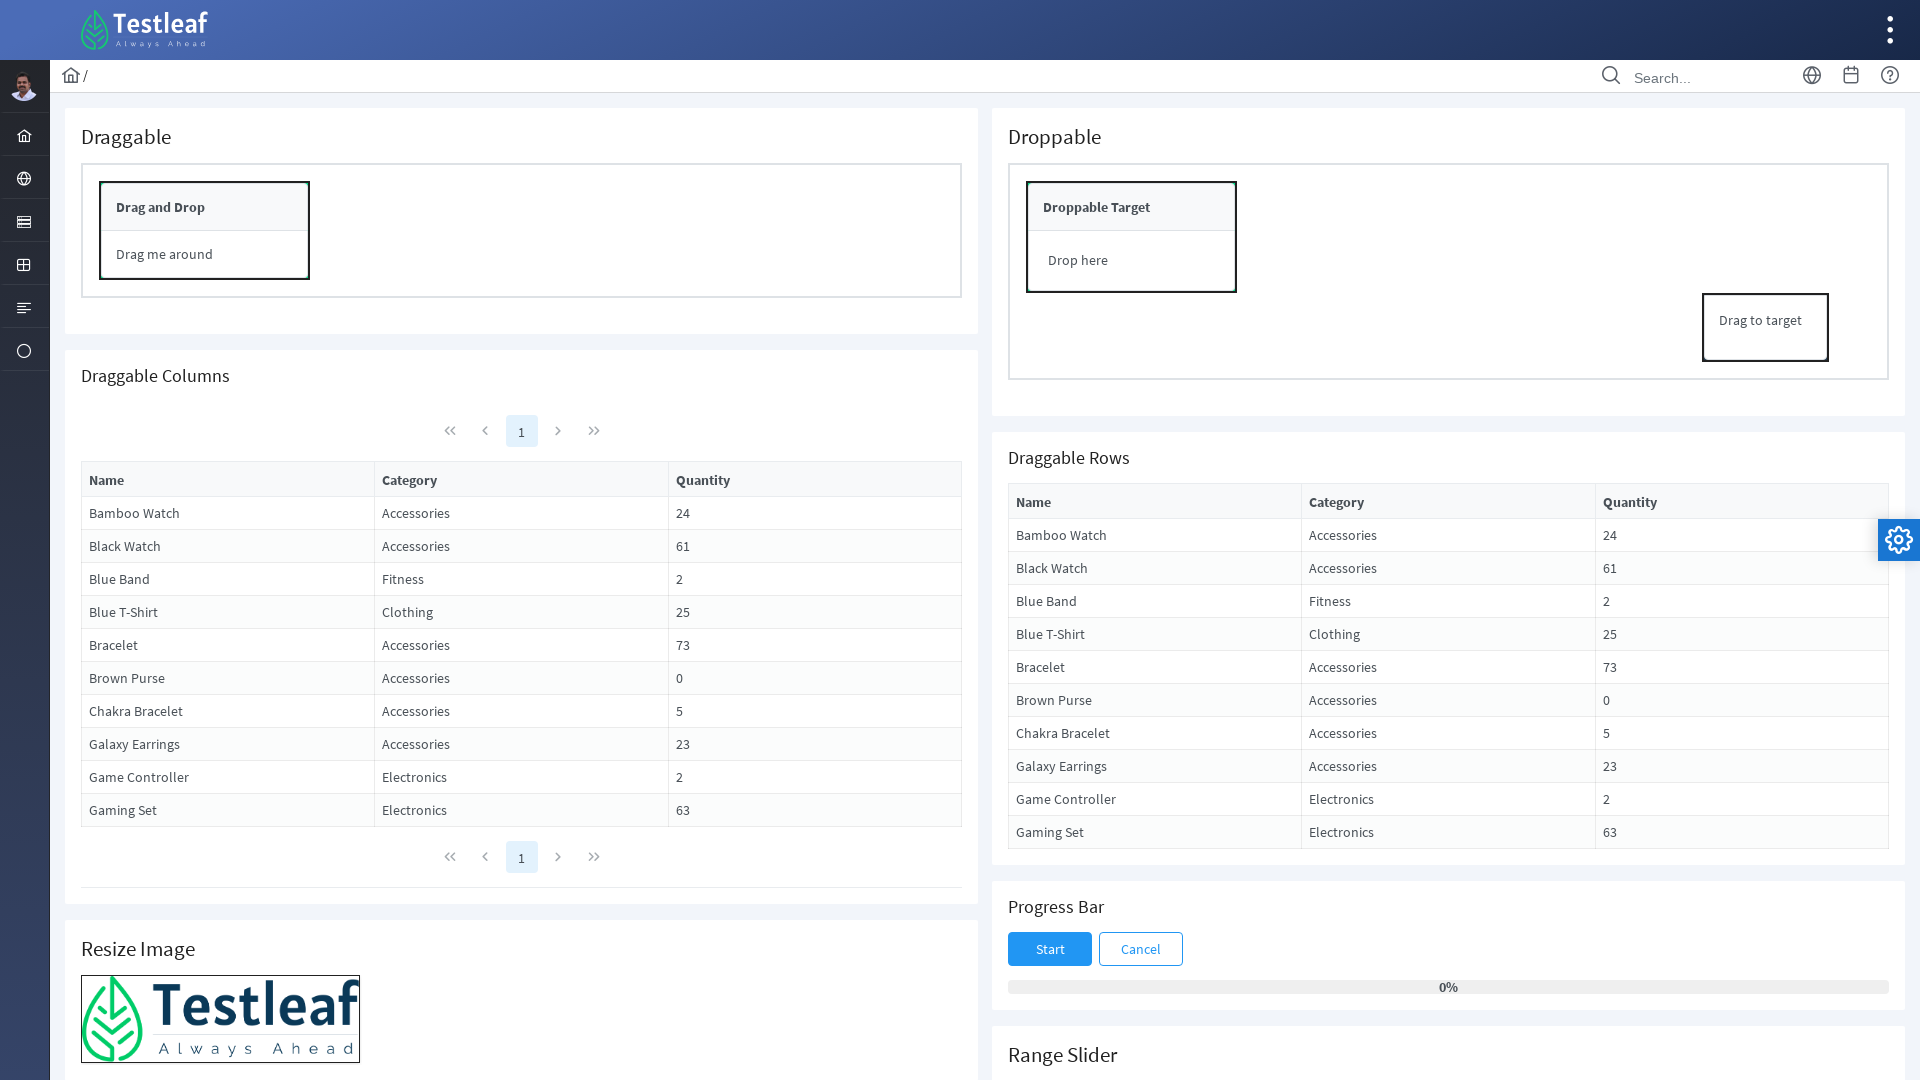

Located target element for drag and drop
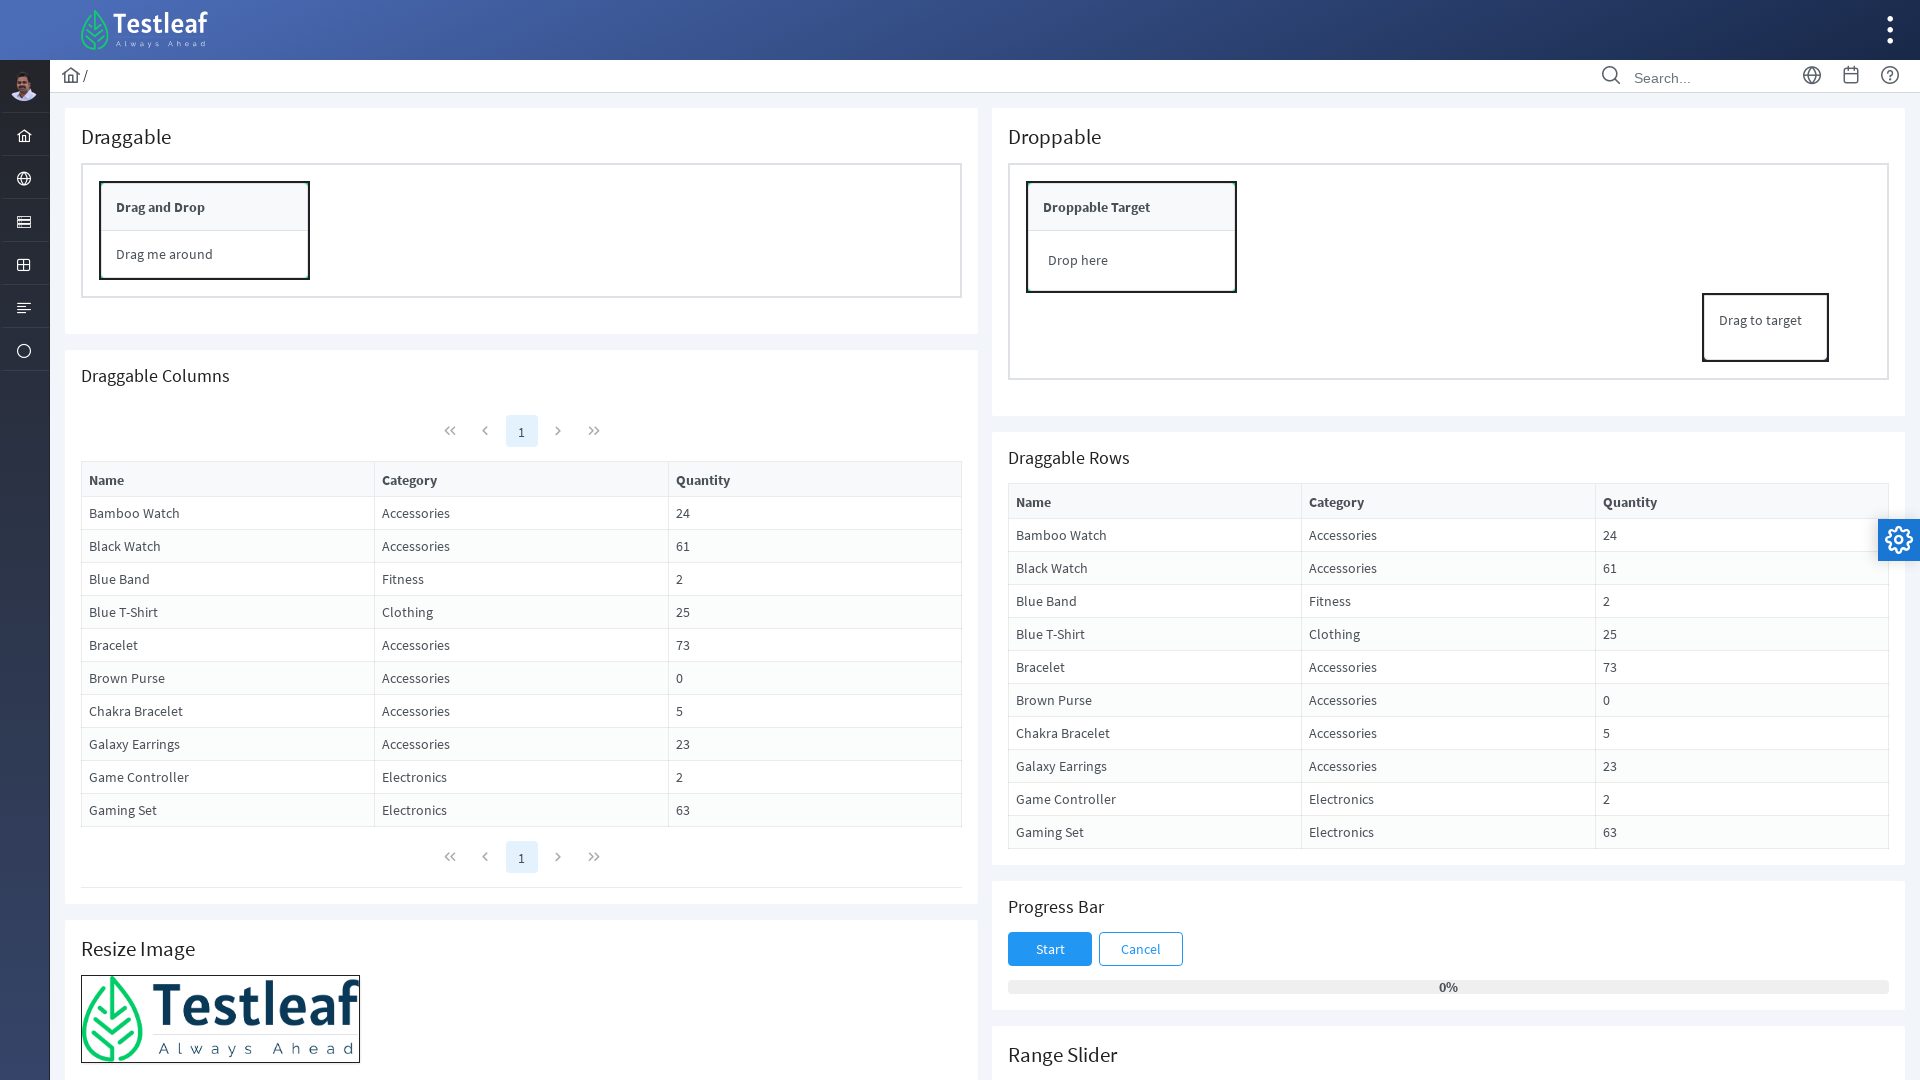

Dragged element from source to target at (1132, 261)
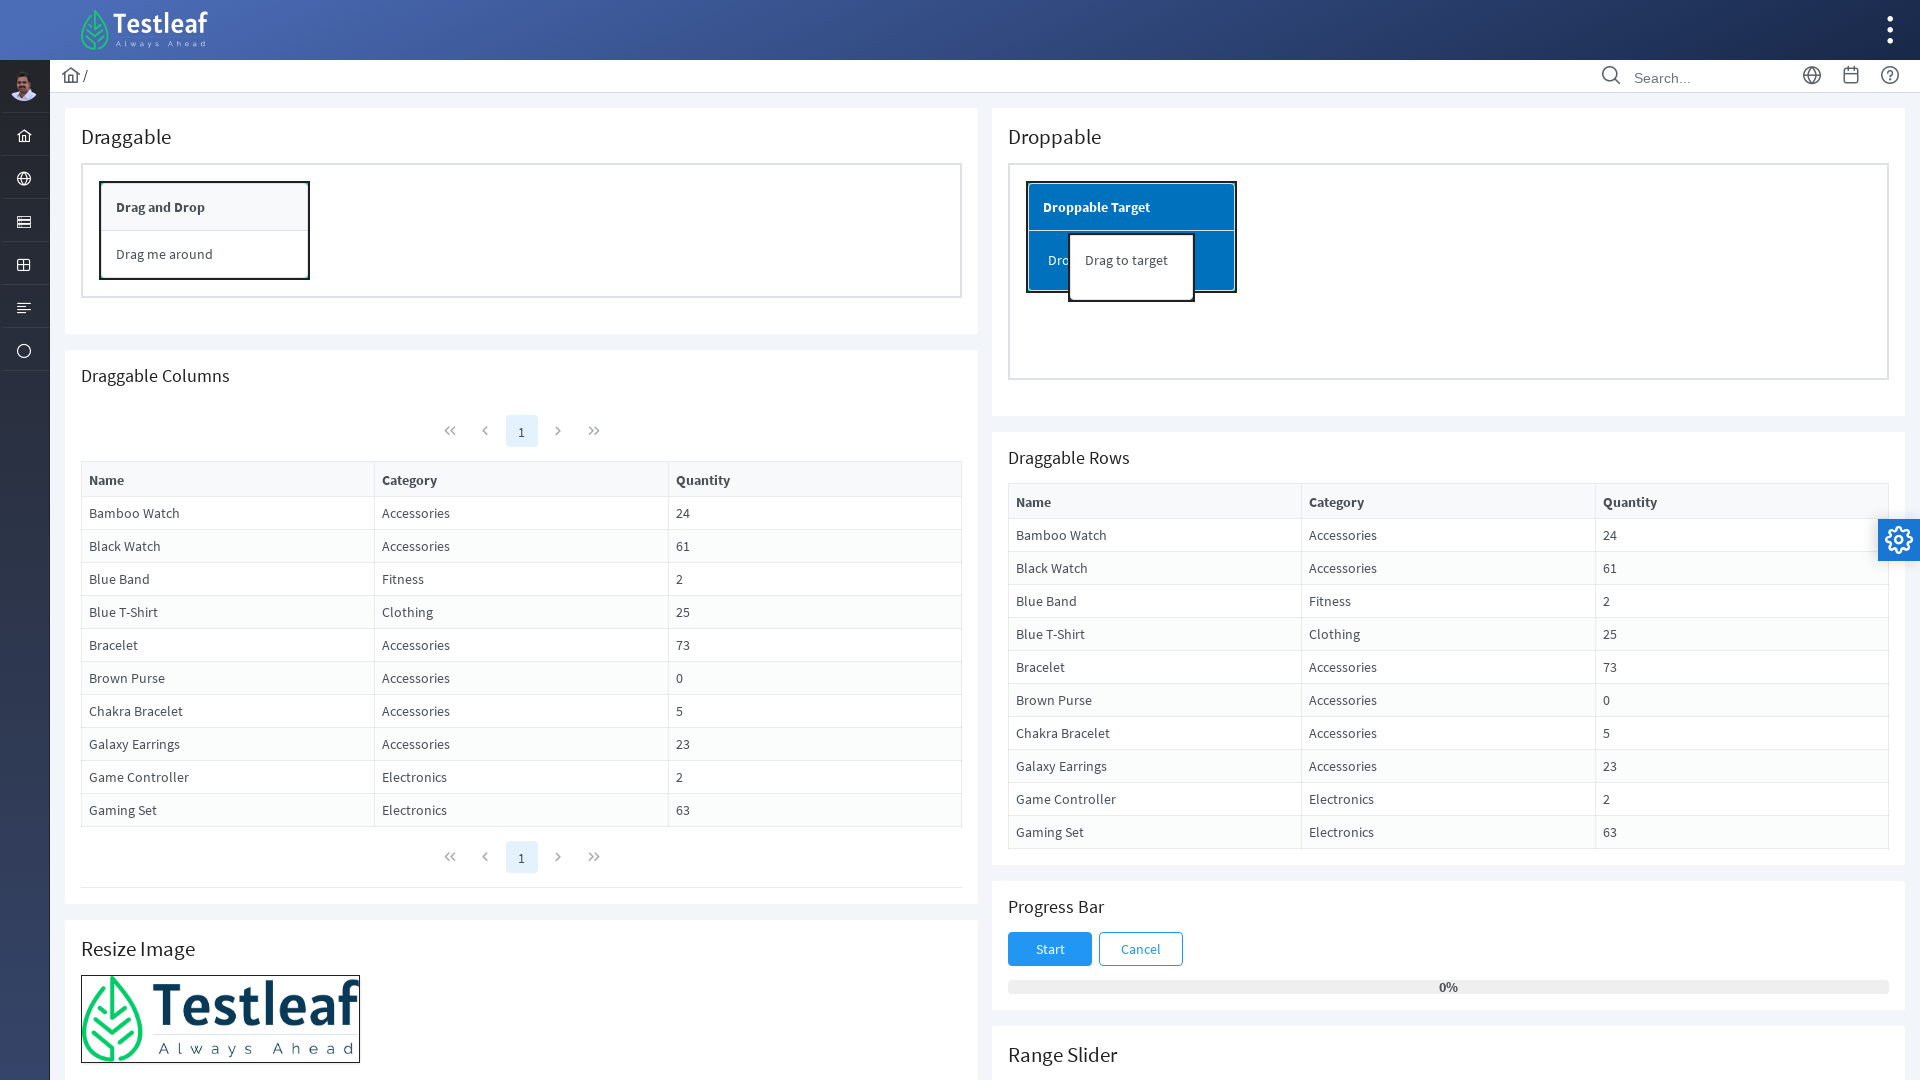

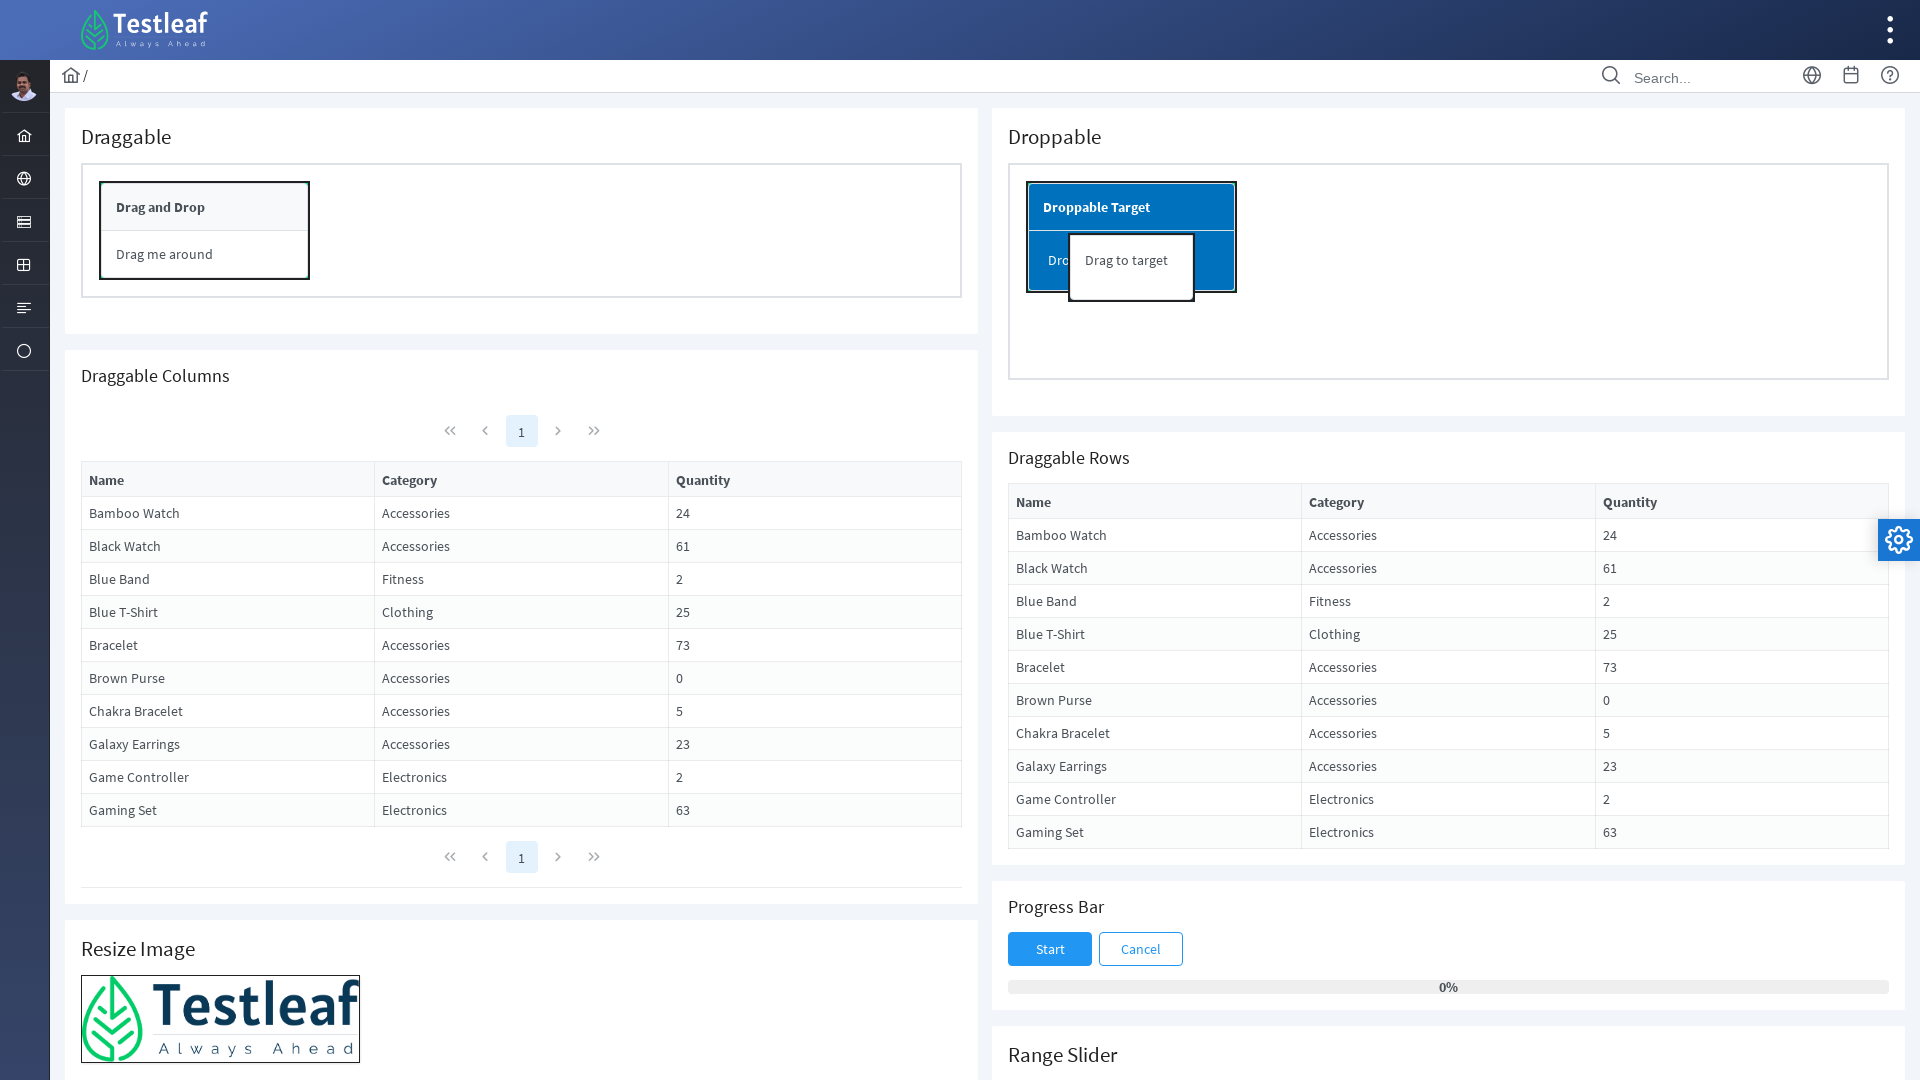